Tests the registration form by filling the username field with blank spaces of length greater than 25.

Starting URL: https://buggy.justtestit.org/register

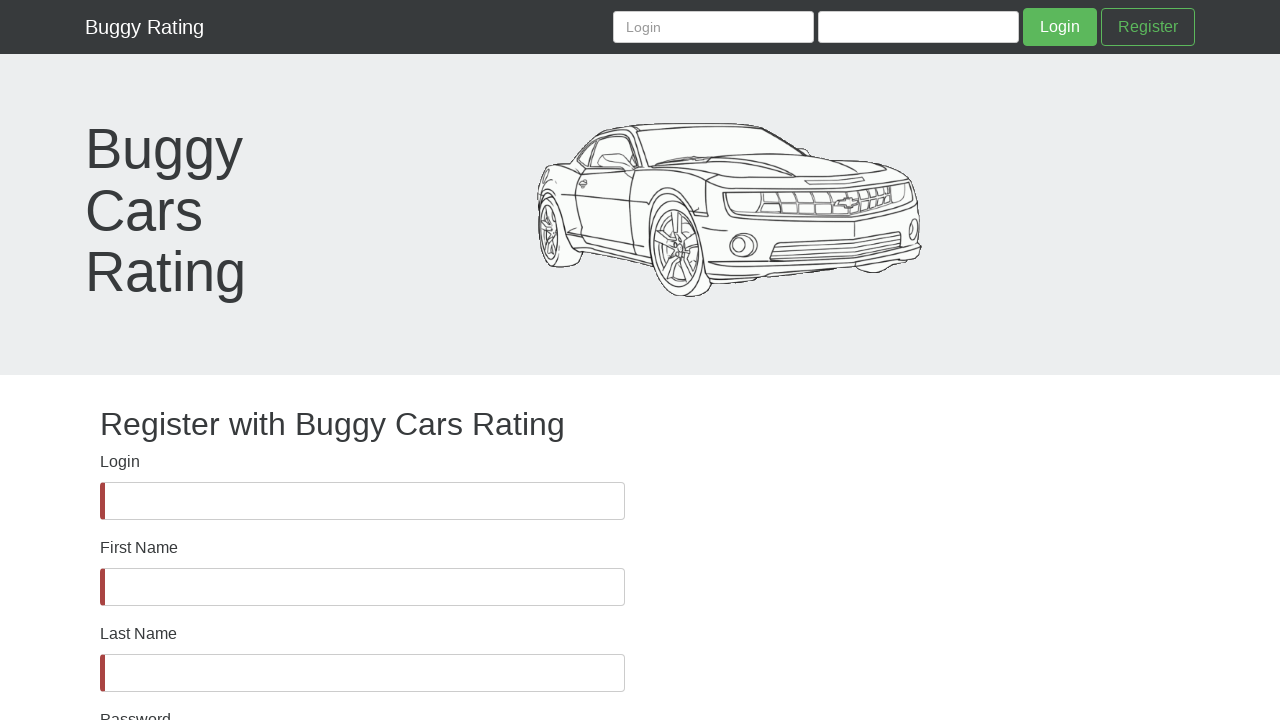

Verified username field is visible
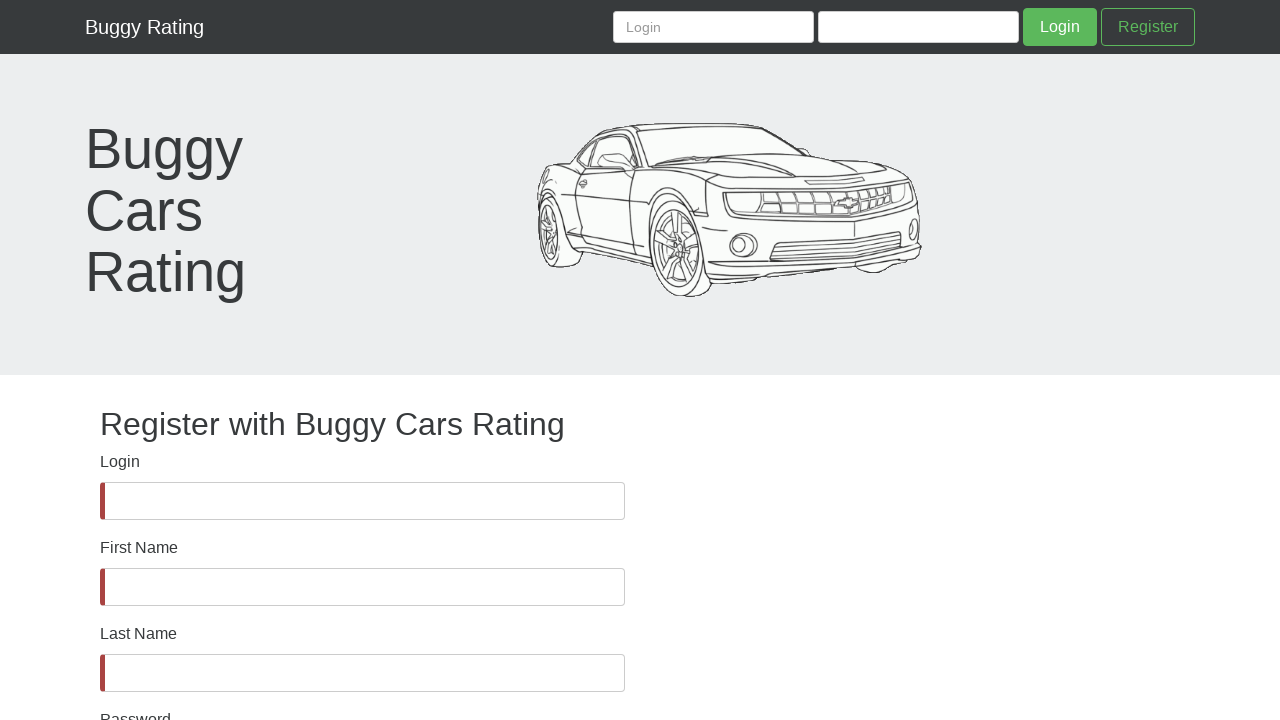

Filled username field with 30+ blank spaces on #username
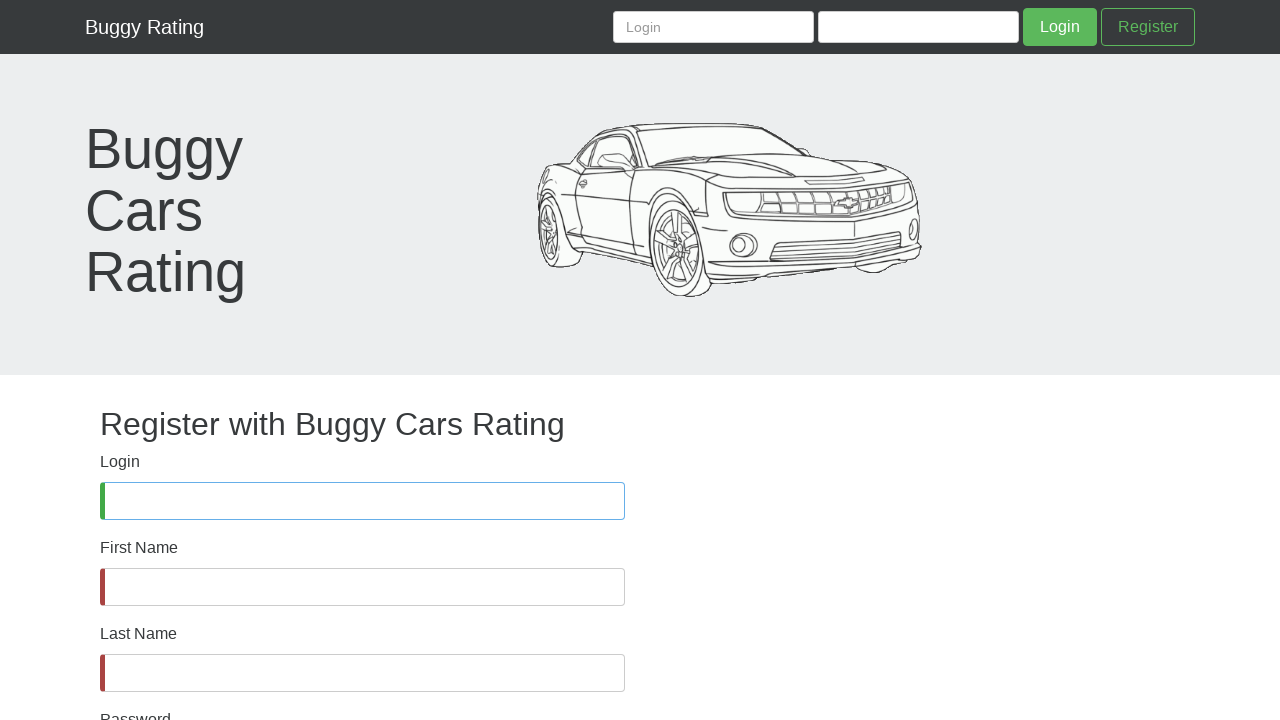

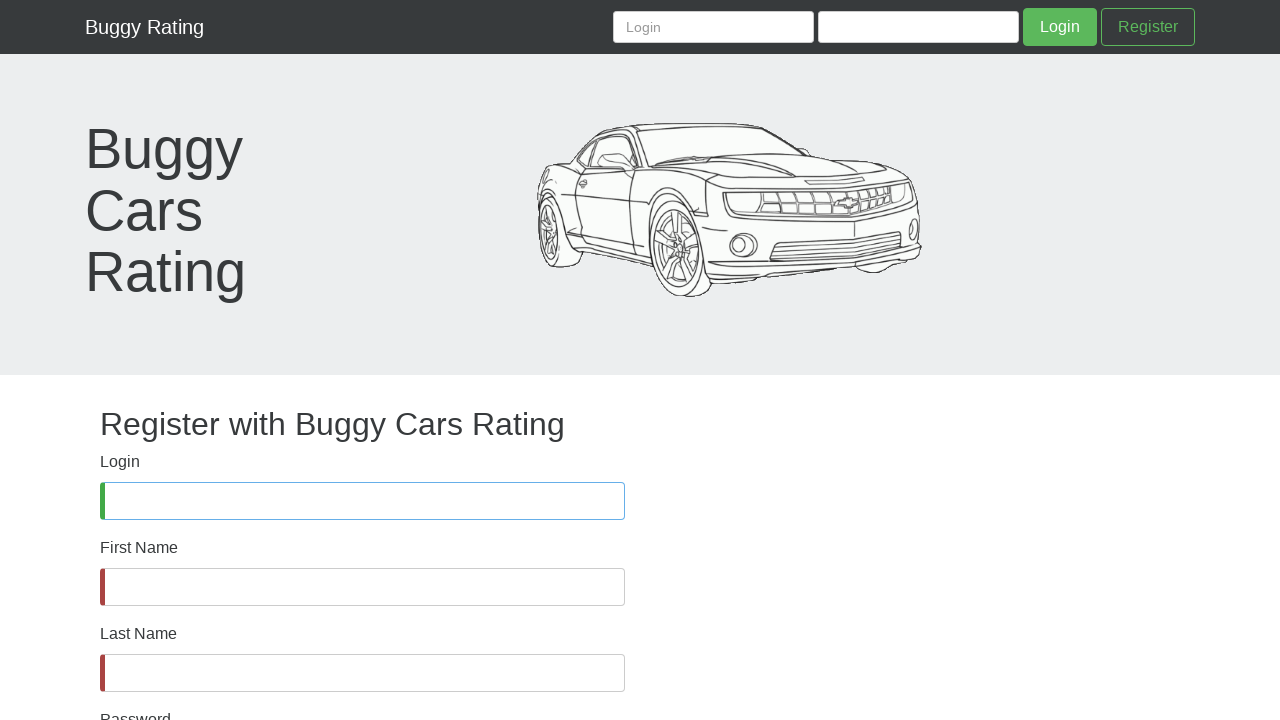